Tests that clicking the Due column header twice sorts the table data in descending order by verifying the Due values are sorted from highest to lowest

Starting URL: http://the-internet.herokuapp.com/tables

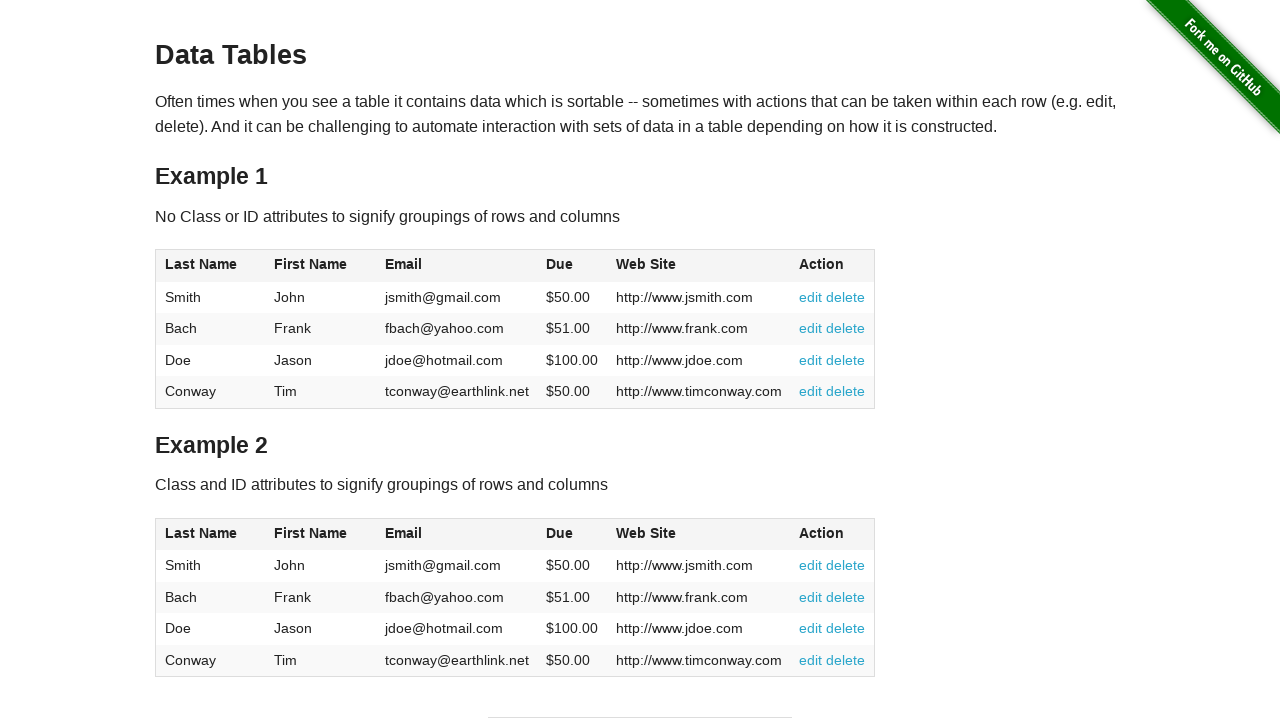

Clicked Due column header first time to sort ascending at (572, 266) on #table1 thead tr th:nth-of-type(4)
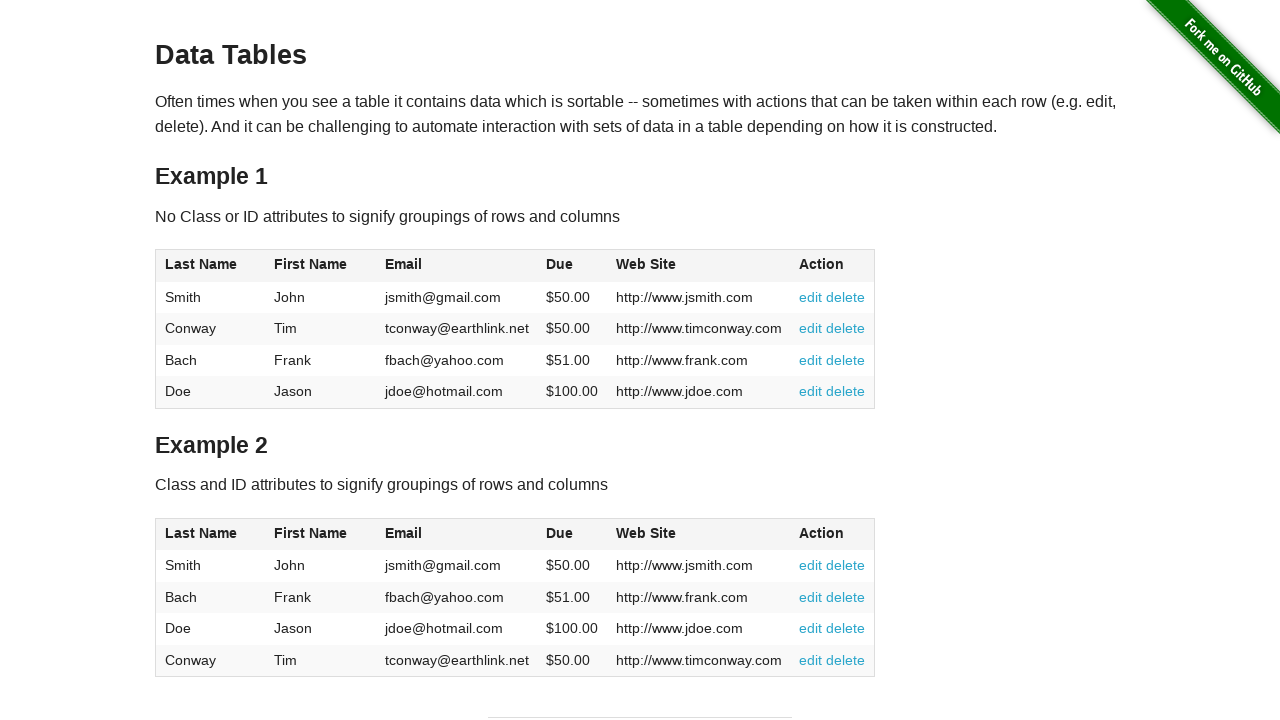

Clicked Due column header second time to sort descending at (572, 266) on #table1 thead tr th:nth-of-type(4)
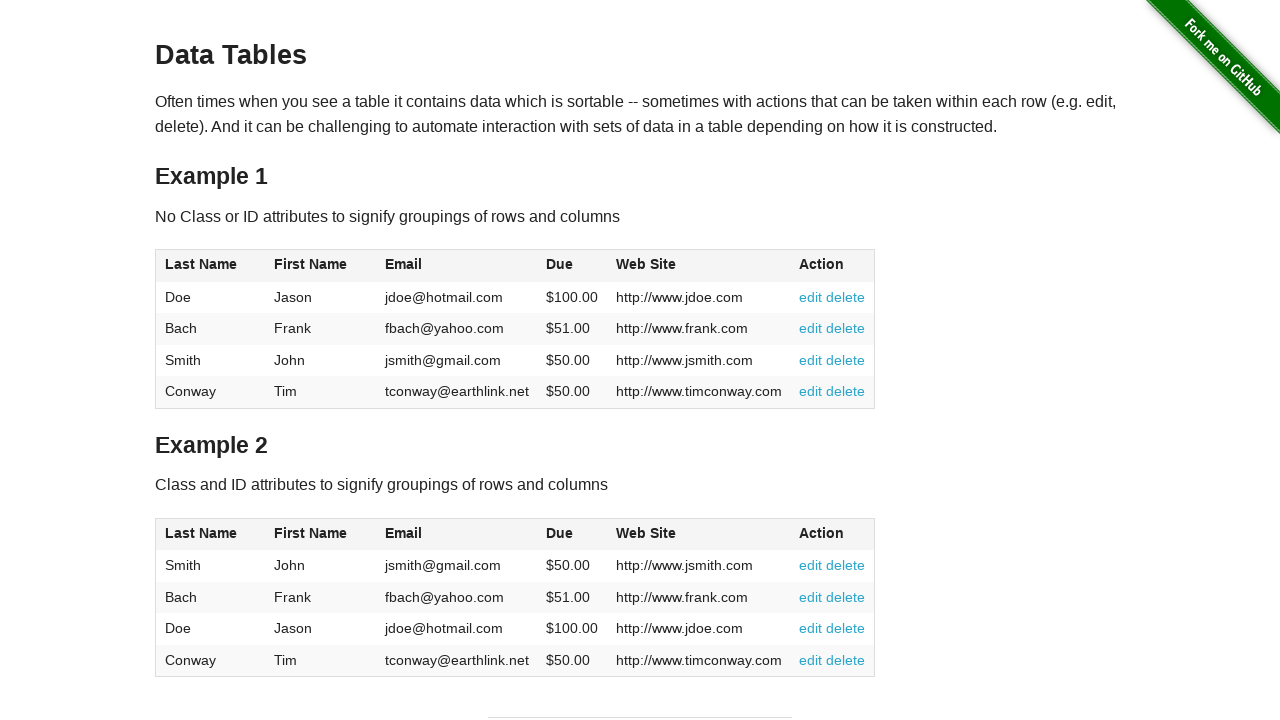

Table data loaded and Due column values are visible
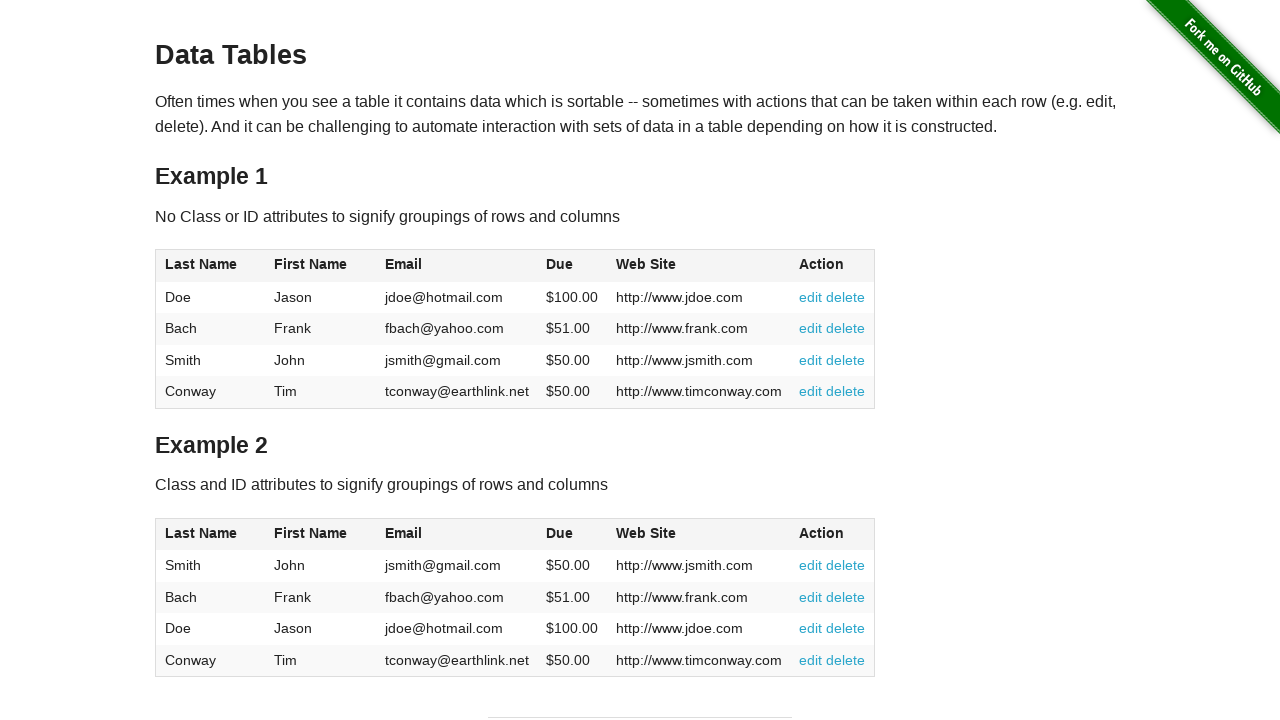

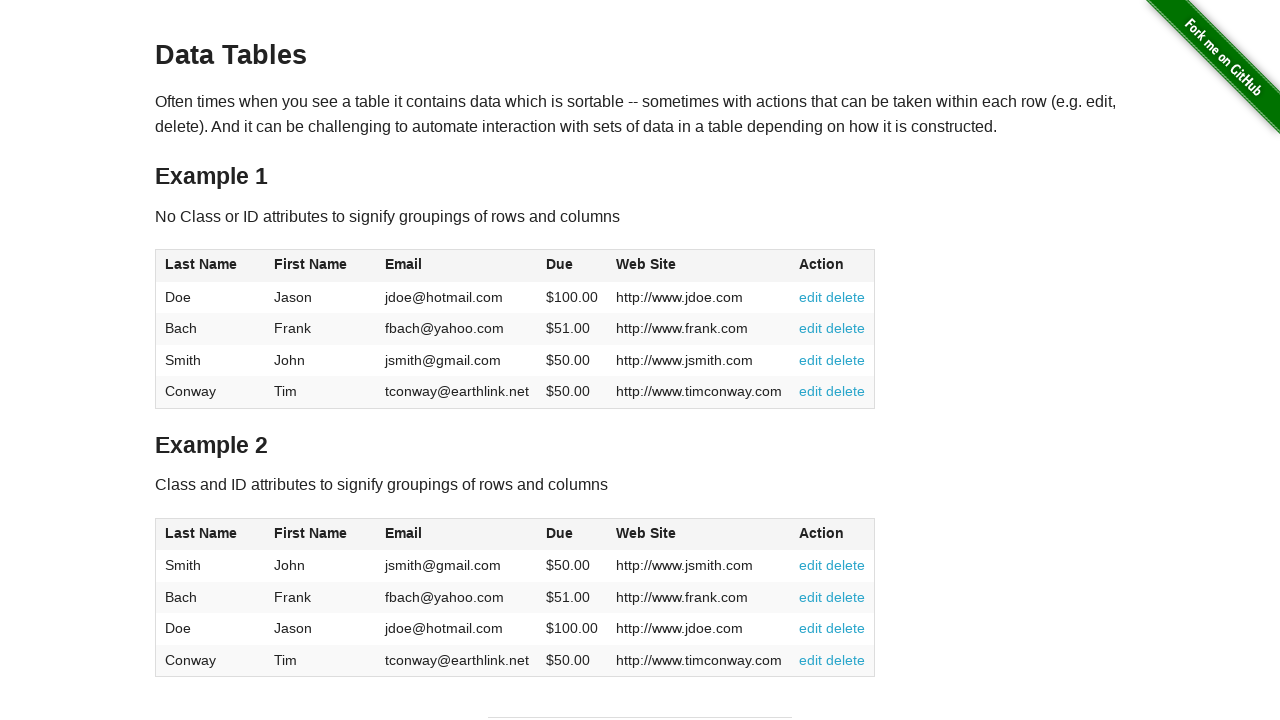